Tests navigation to Laptops category, selects Sony vaio i7 laptop, and verifies the product price is displayed correctly

Starting URL: https://www.demoblaze.com/index.html#

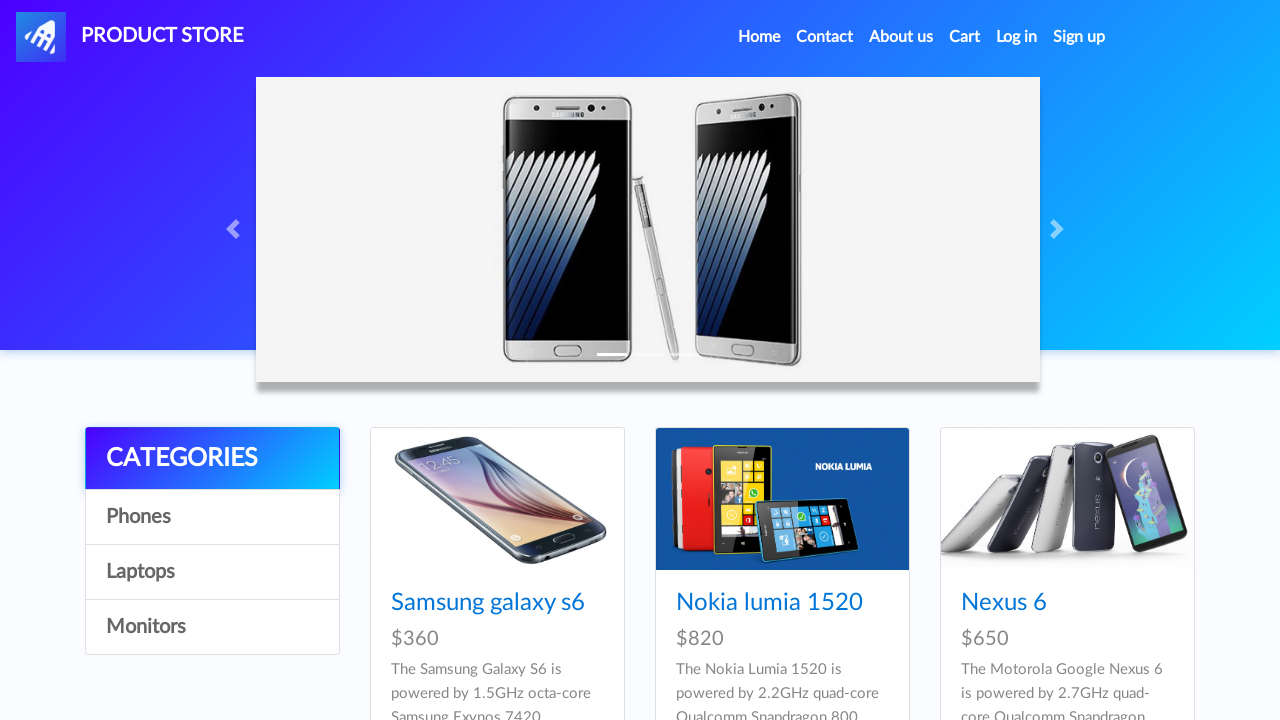

Clicked on Laptops category at (212, 572) on text=Laptops
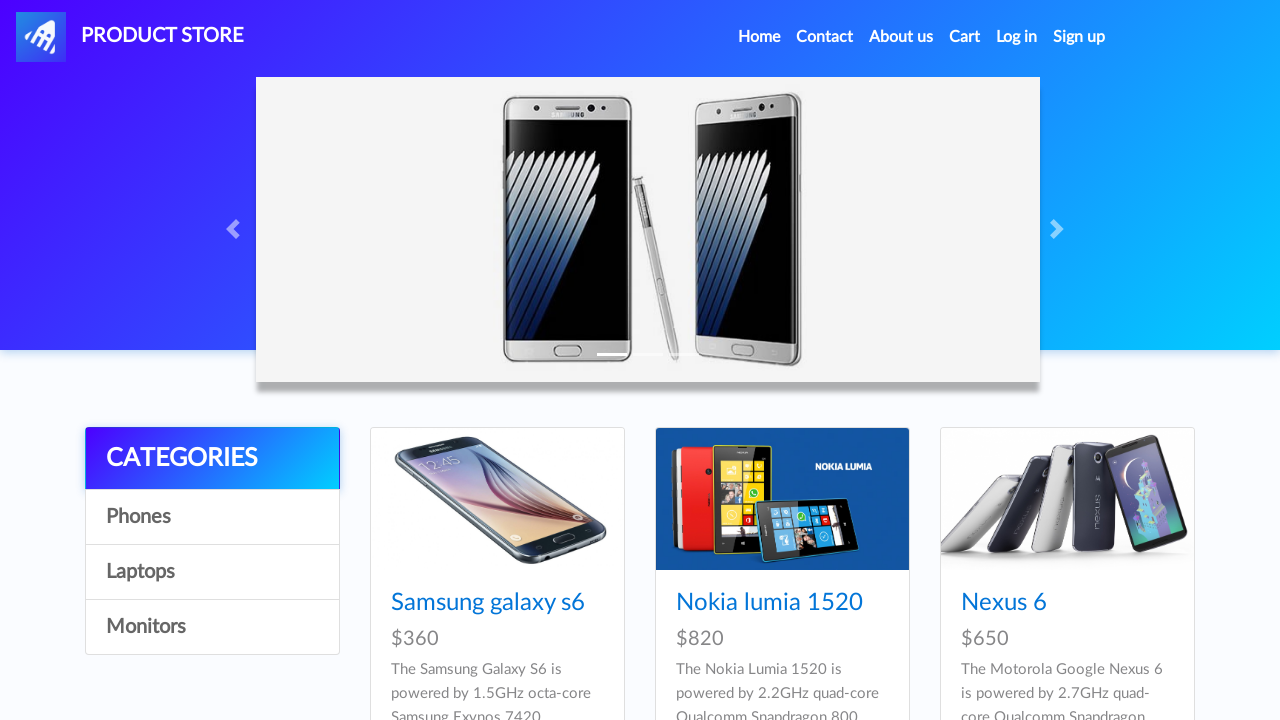

Waited for laptops to load
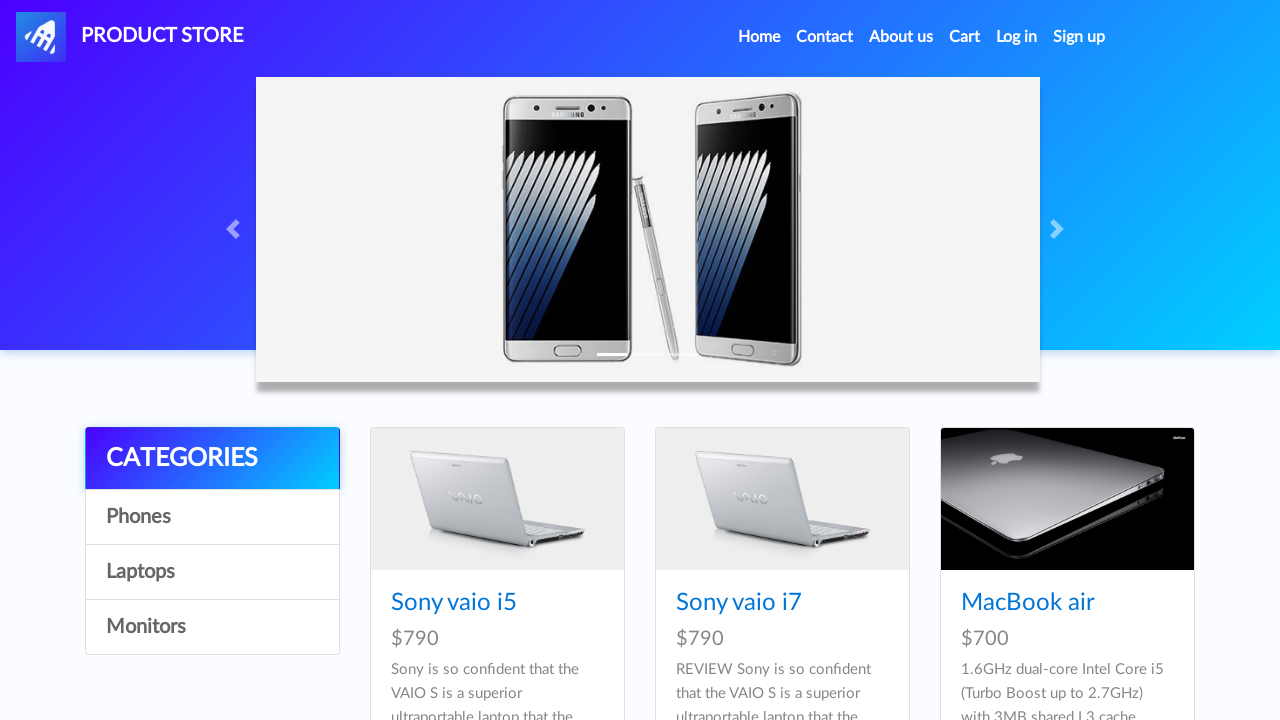

Clicked on Sony vaio i7 laptop at (739, 603) on text=Sony vaio i7
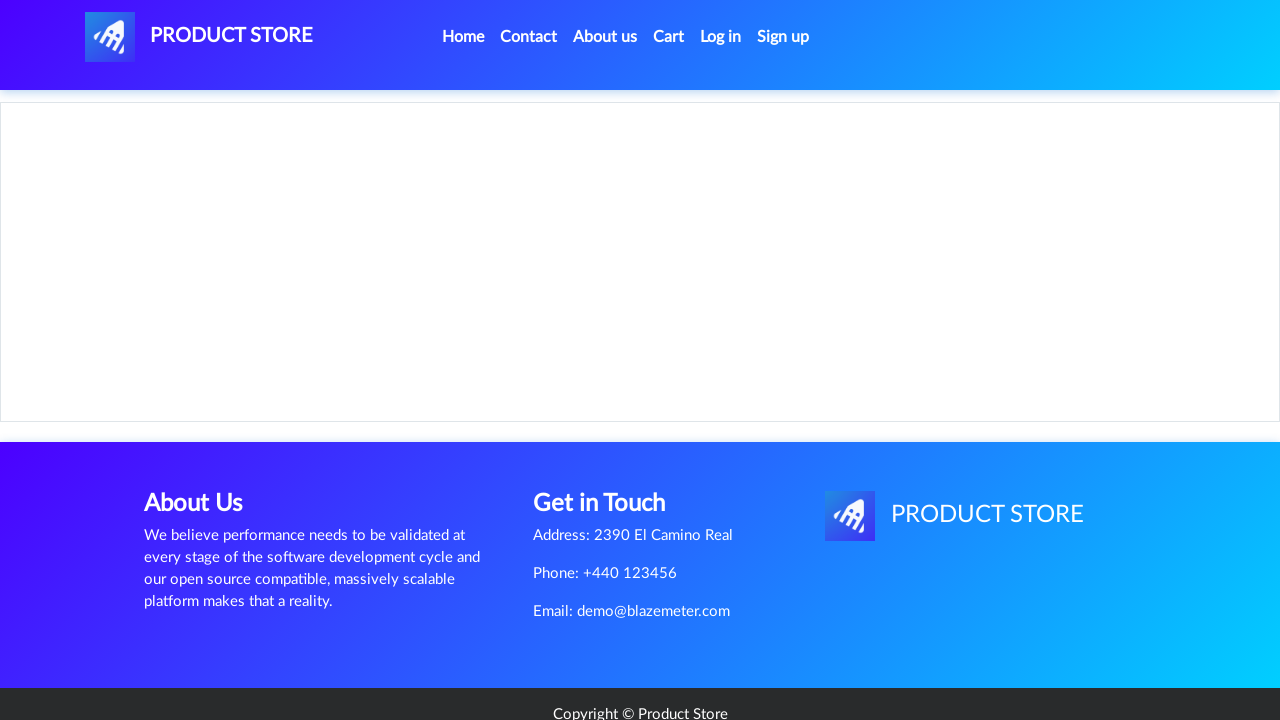

Waited for product page to load
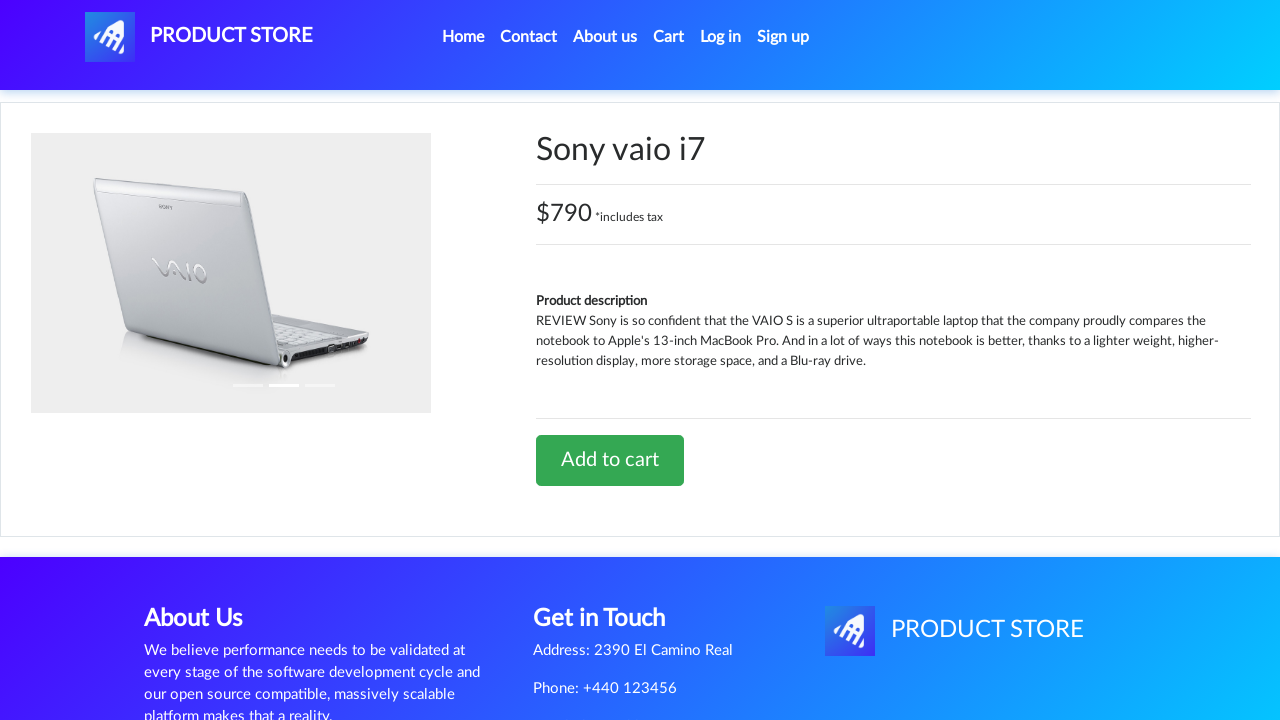

Price element selector found and ready
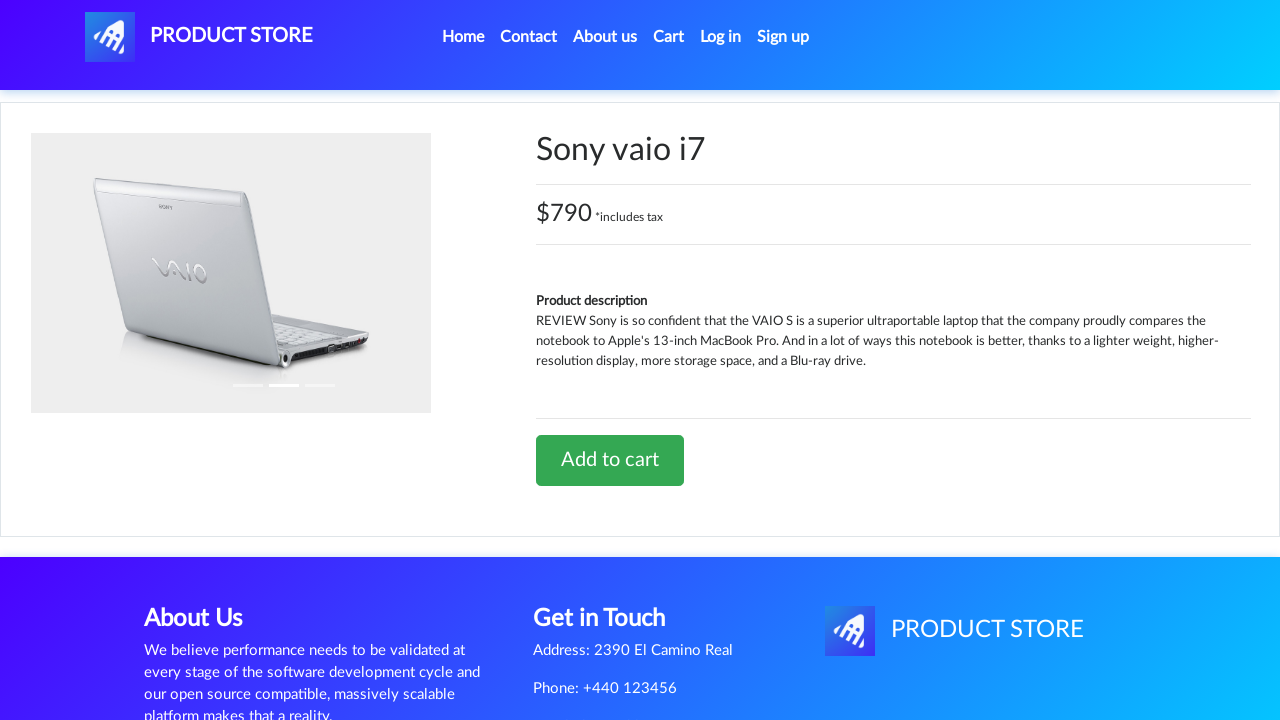

Located price element (h3 tag)
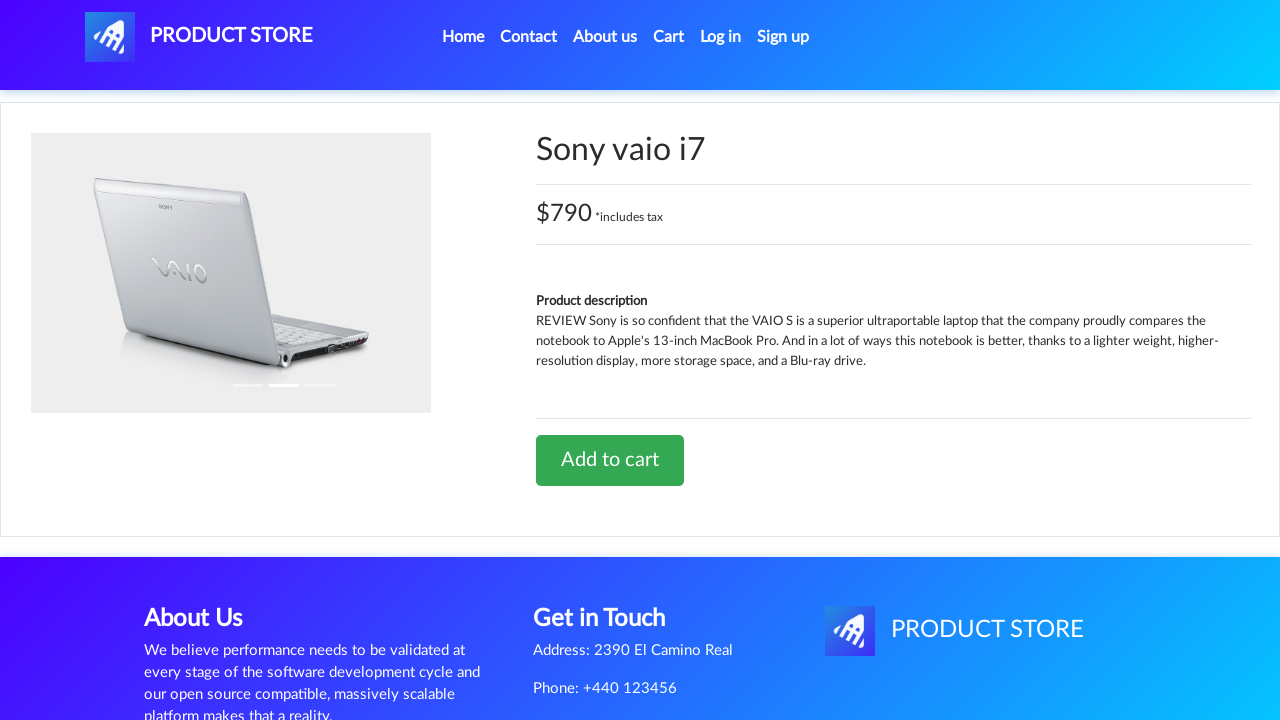

Retrieved price text: $790 *includes tax
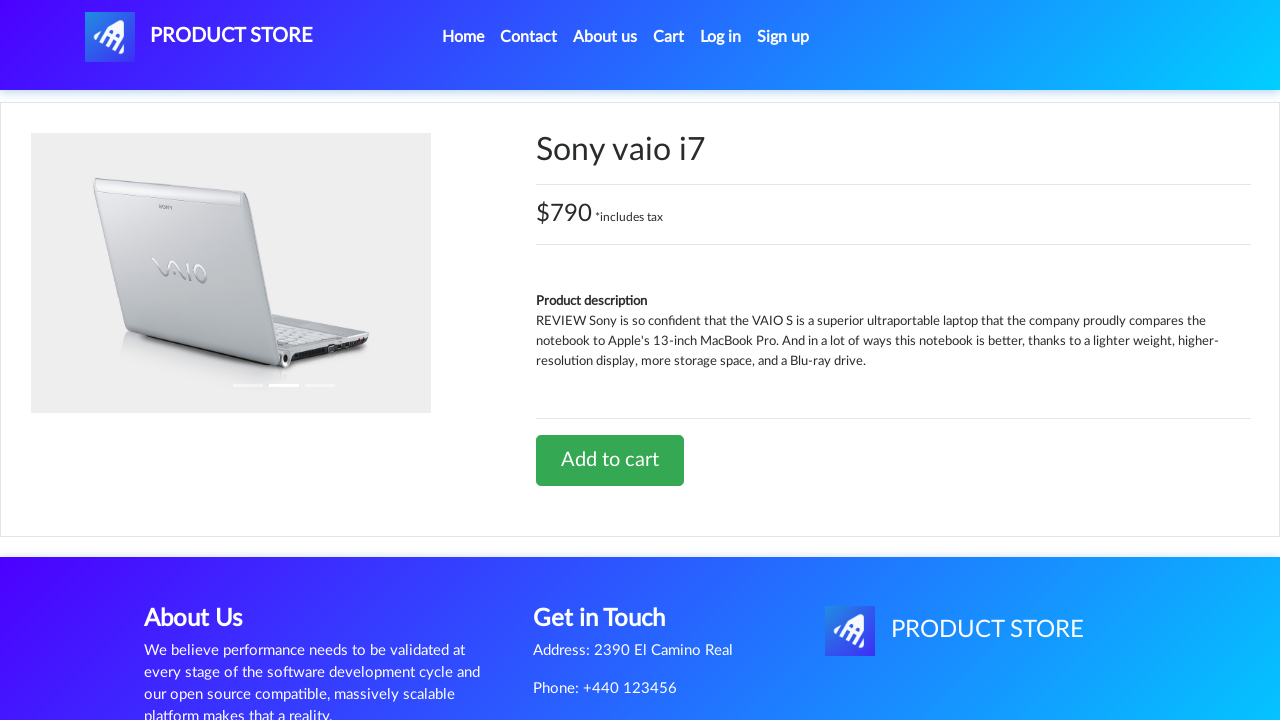

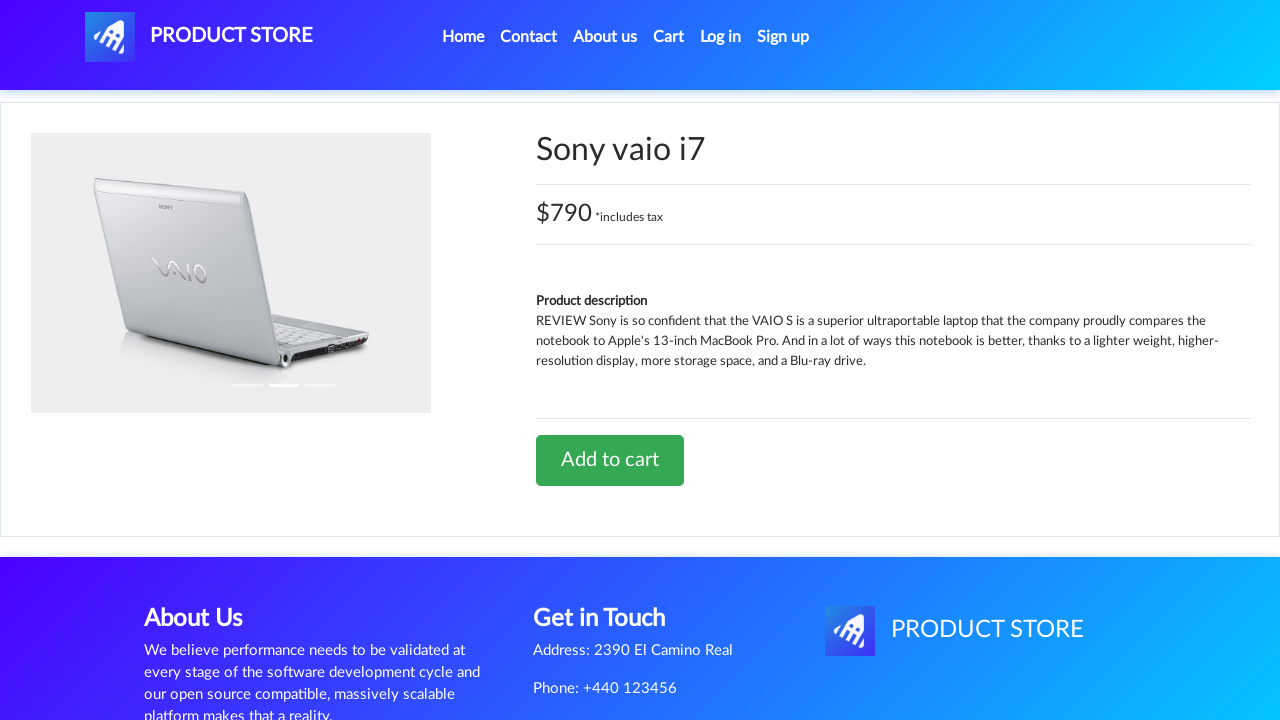